Tests the add-to-cart functionality on an e-commerce demo site by selecting a product, adding it to the cart, and verifying the product appears in the cart.

Starting URL: https://bstackdemo.com/

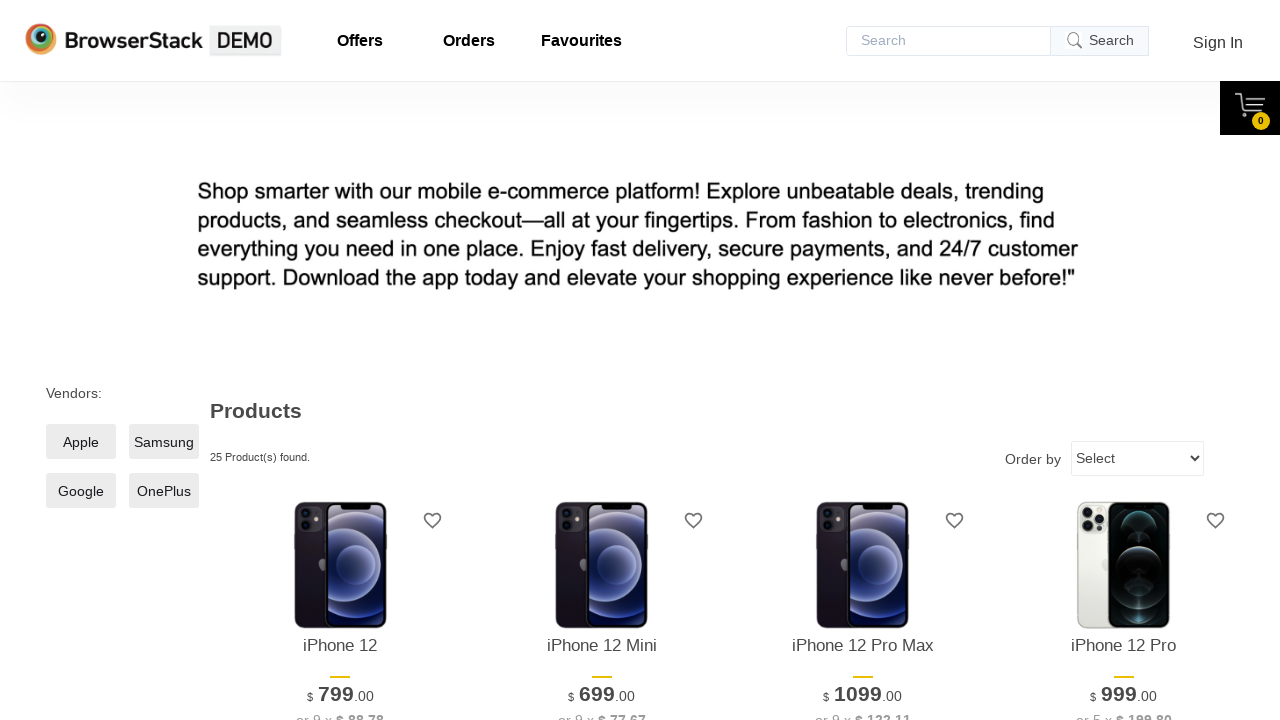

Page loaded and title matched StackDemo
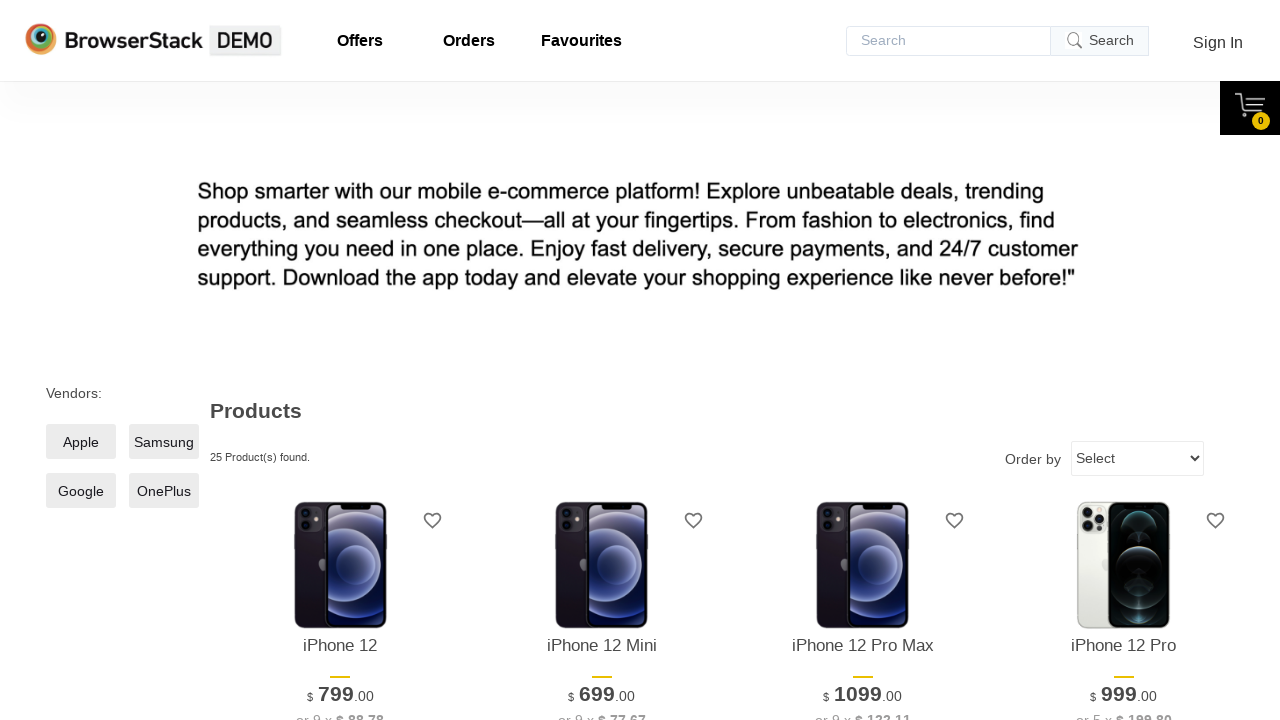

First product name became visible
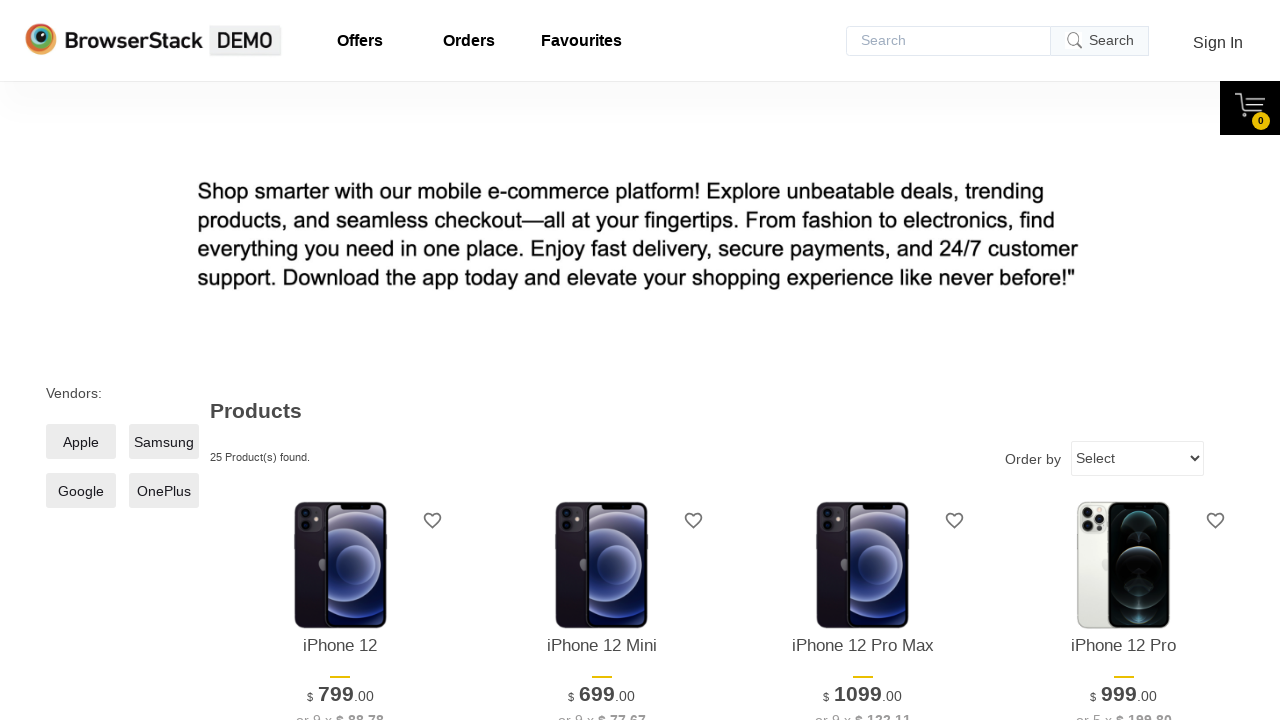

Captured first product name: iPhone 12
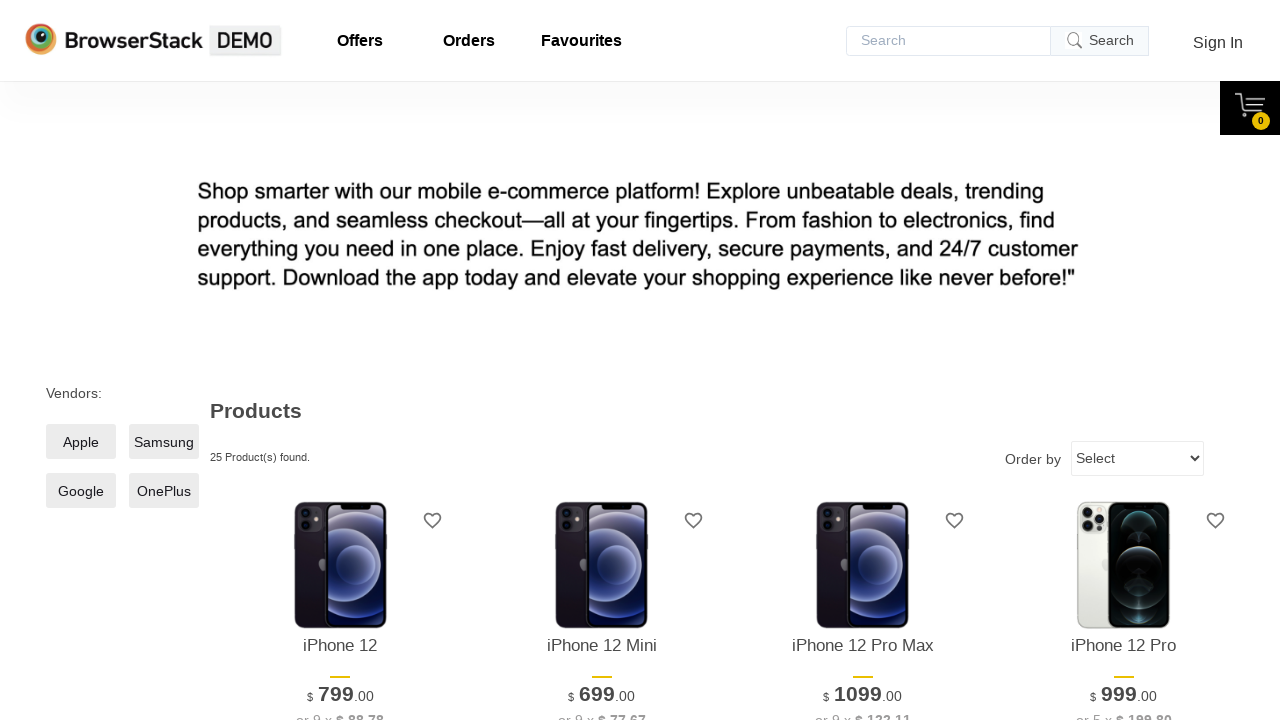

Add to cart button became visible
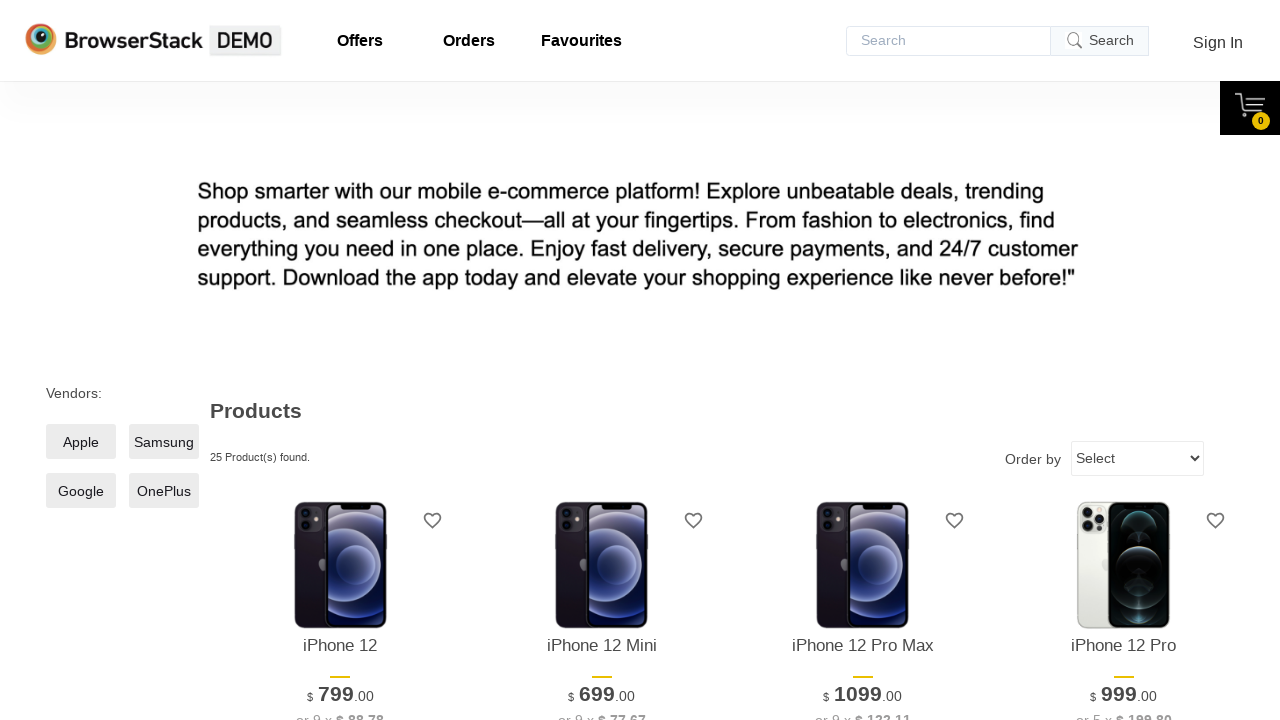

Clicked Add to cart button for first product at (340, 361) on xpath=//*[@id="1"]/div[4]
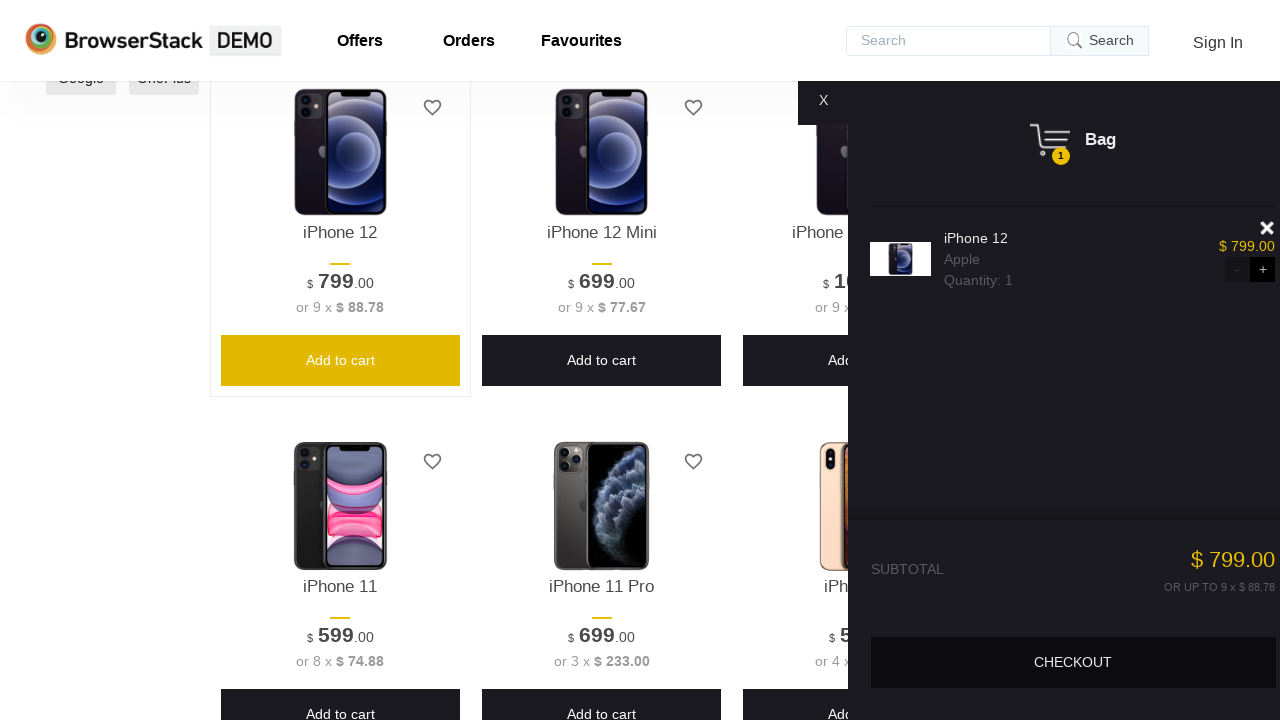

Cart pane became visible
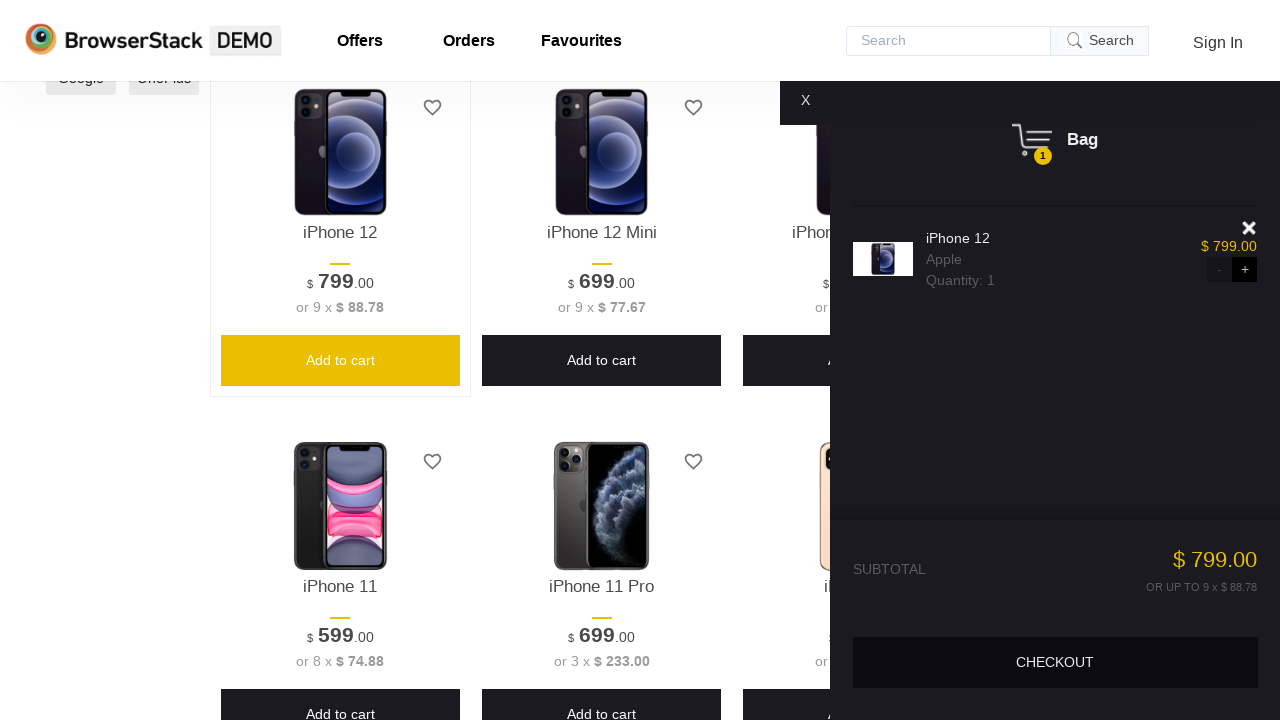

Product in cart became visible
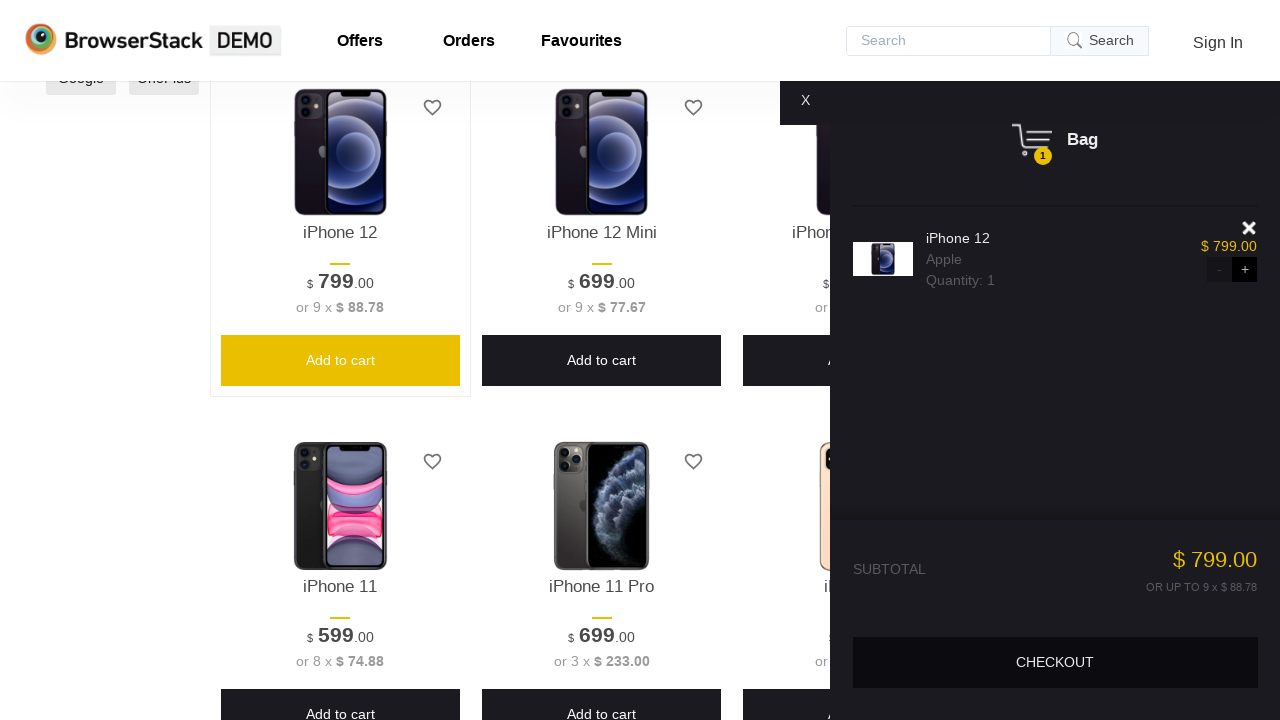

Captured product name in cart: iPhone 12
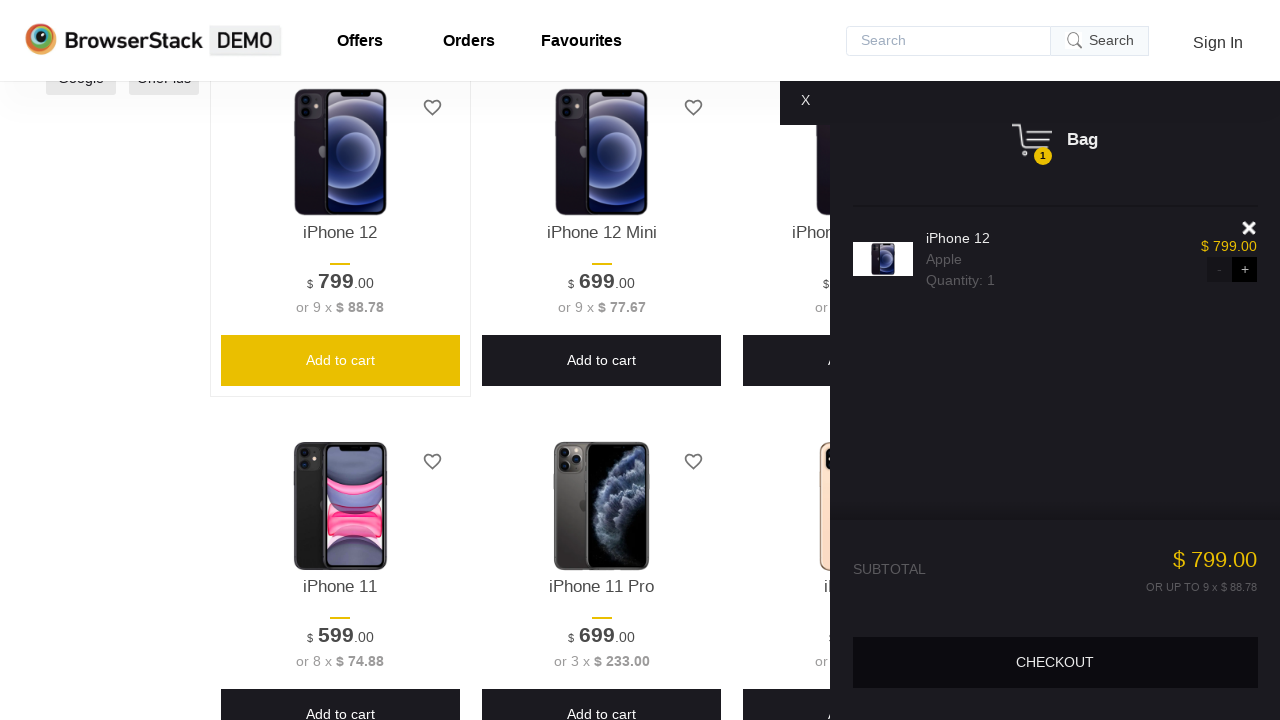

Product names matched - add to cart verification successful
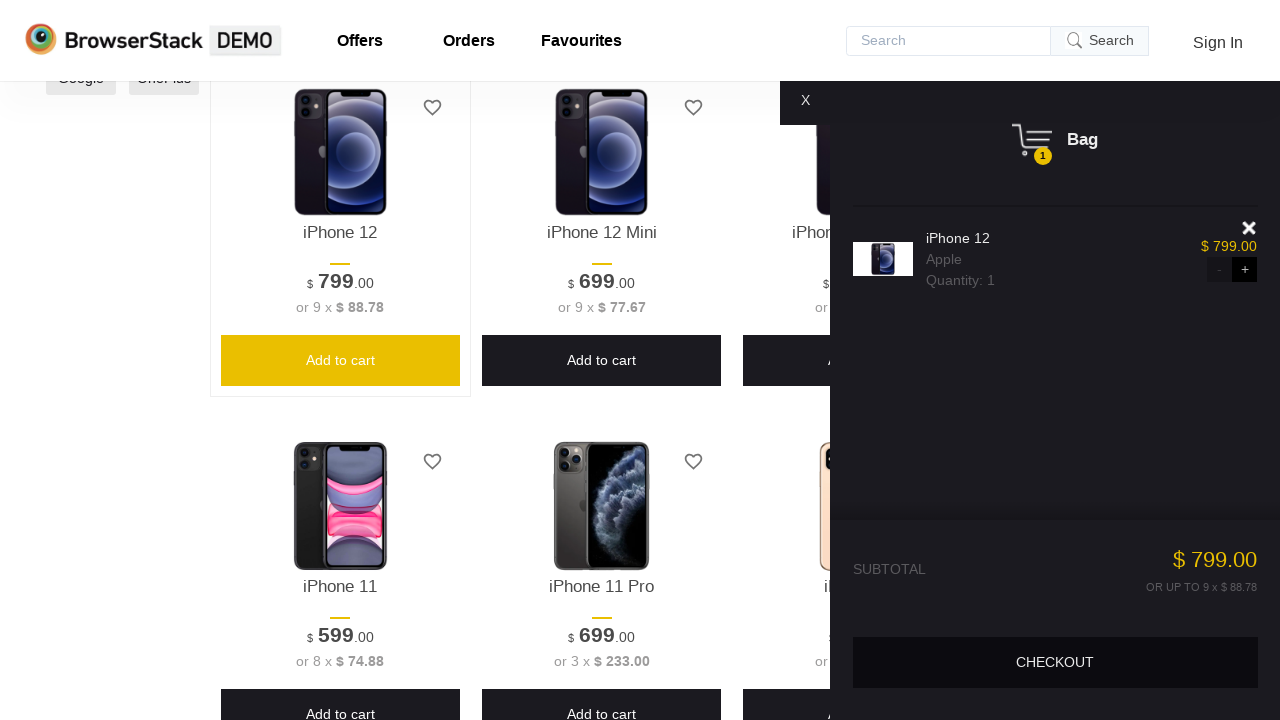

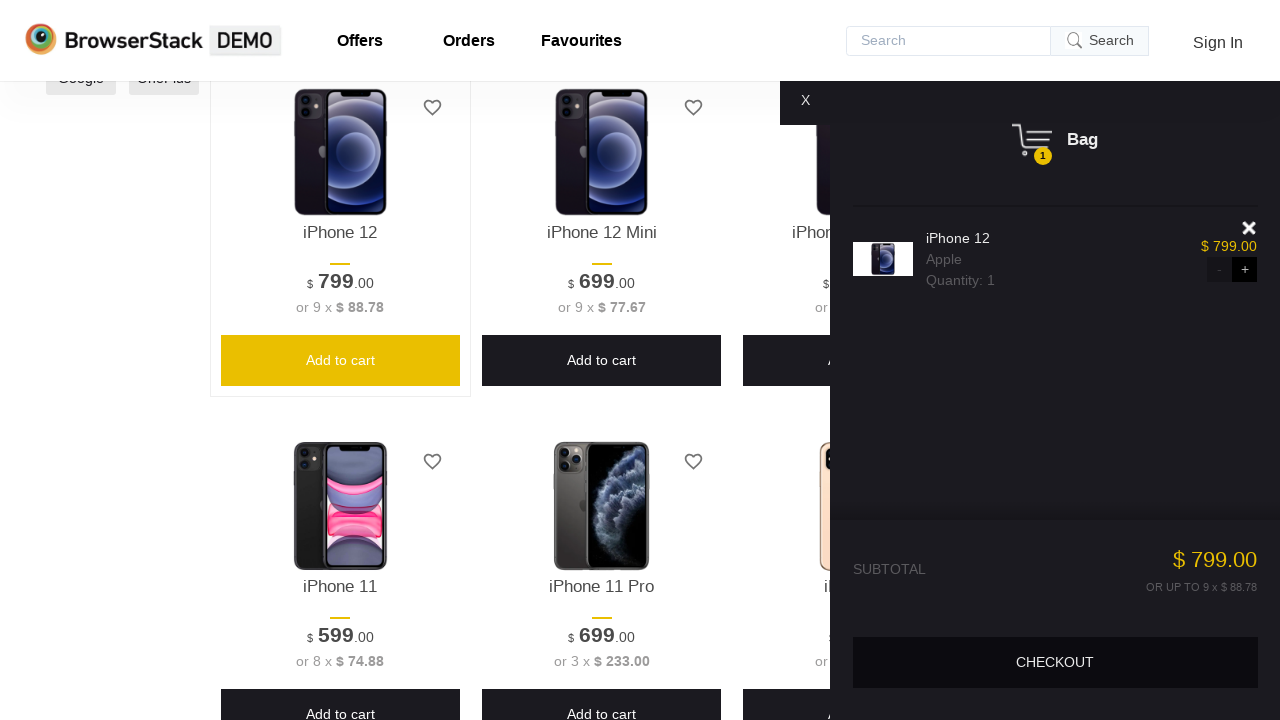